Tests the book search functionality by entering a search query in the search box

Starting URL: https://demoqa.com/books

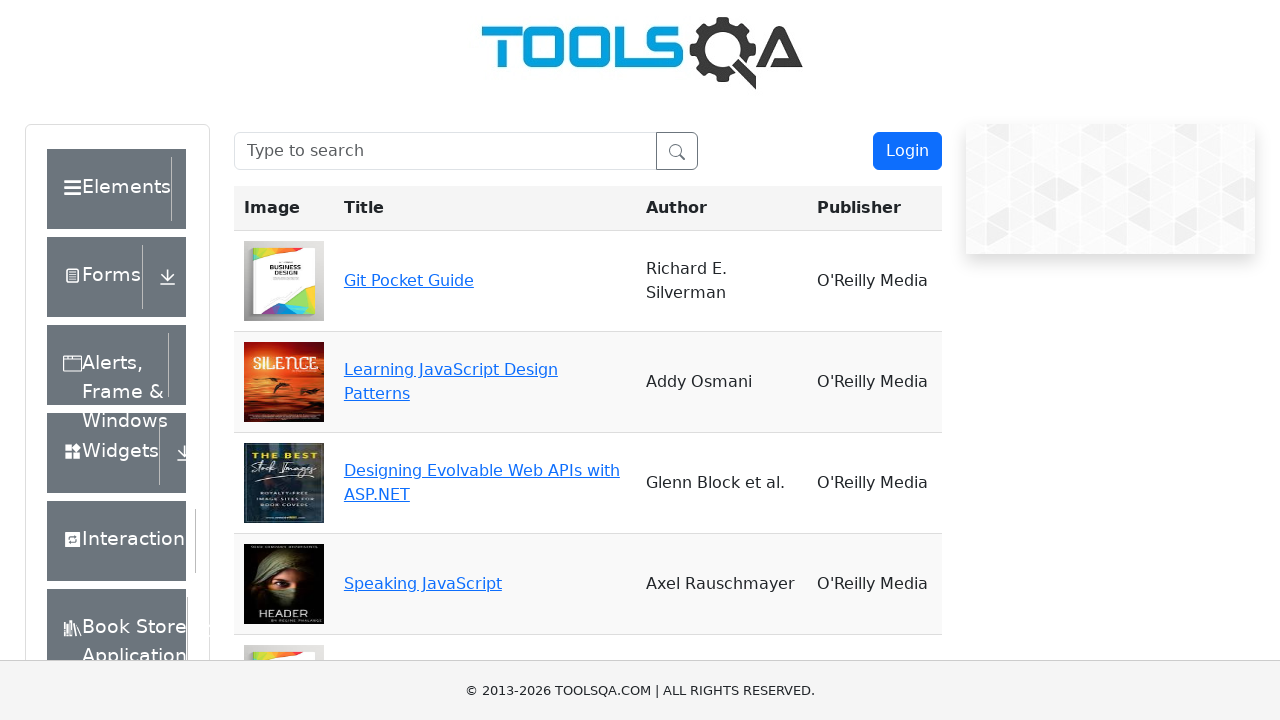

Entered 'git' in the search box on #searchBox
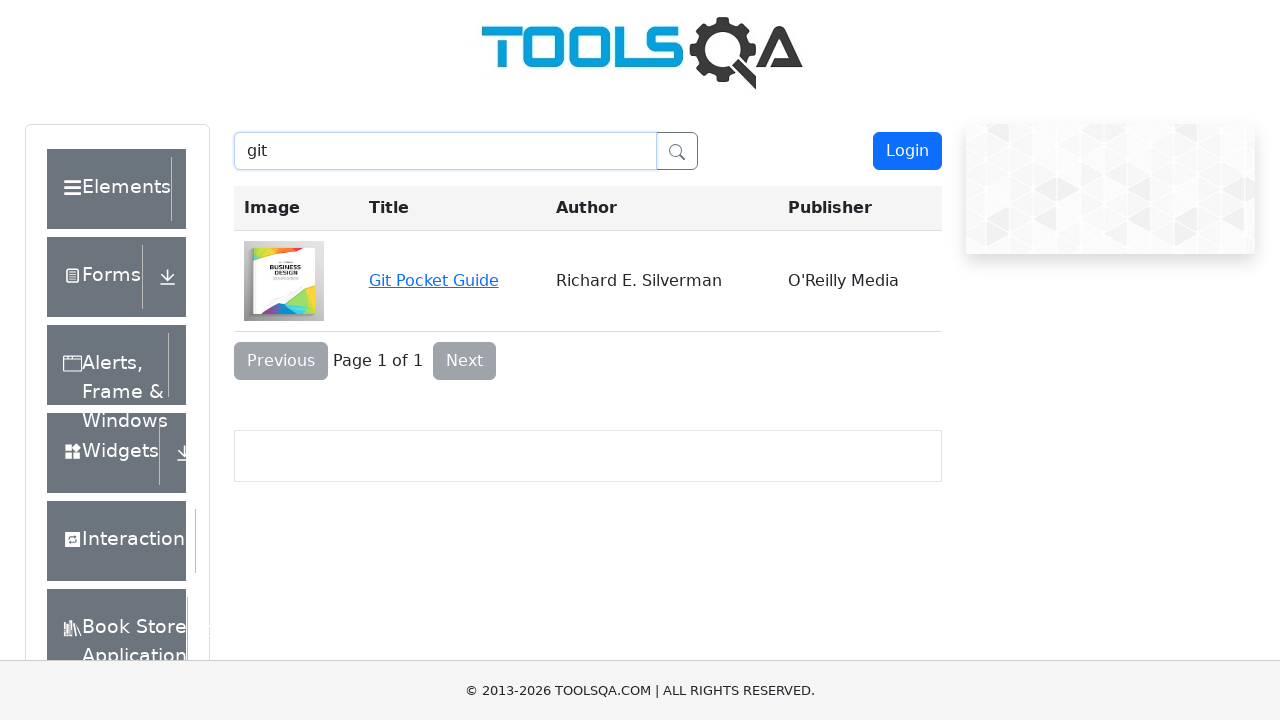

Waited for search results to filter
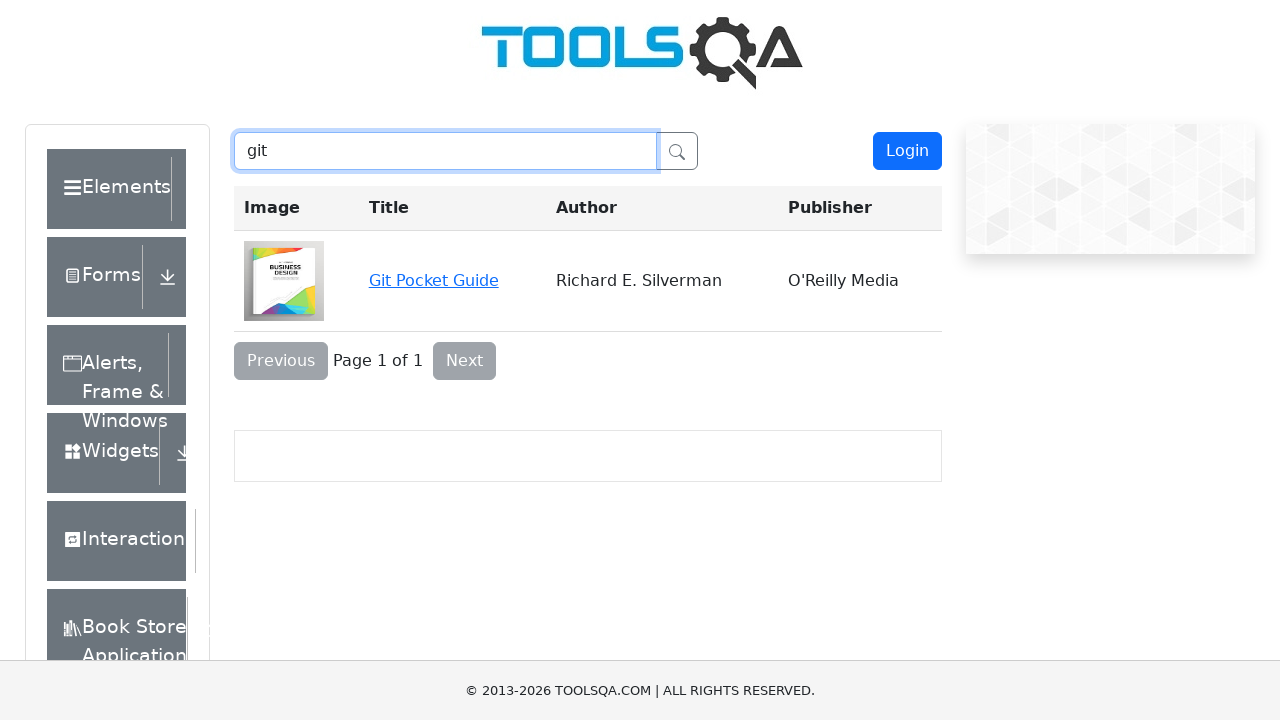

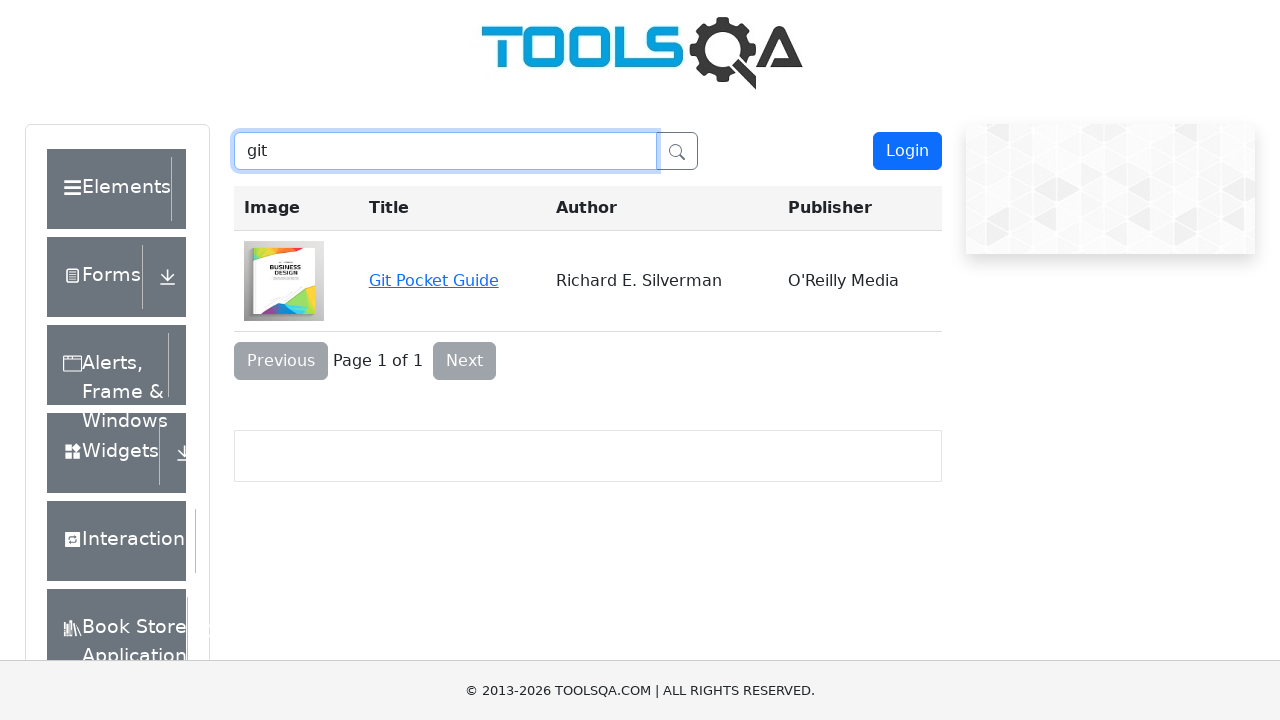